Tests pressing the space key on a specific element and verifies the result text displays the correct key pressed.

Starting URL: http://the-internet.herokuapp.com/key_presses

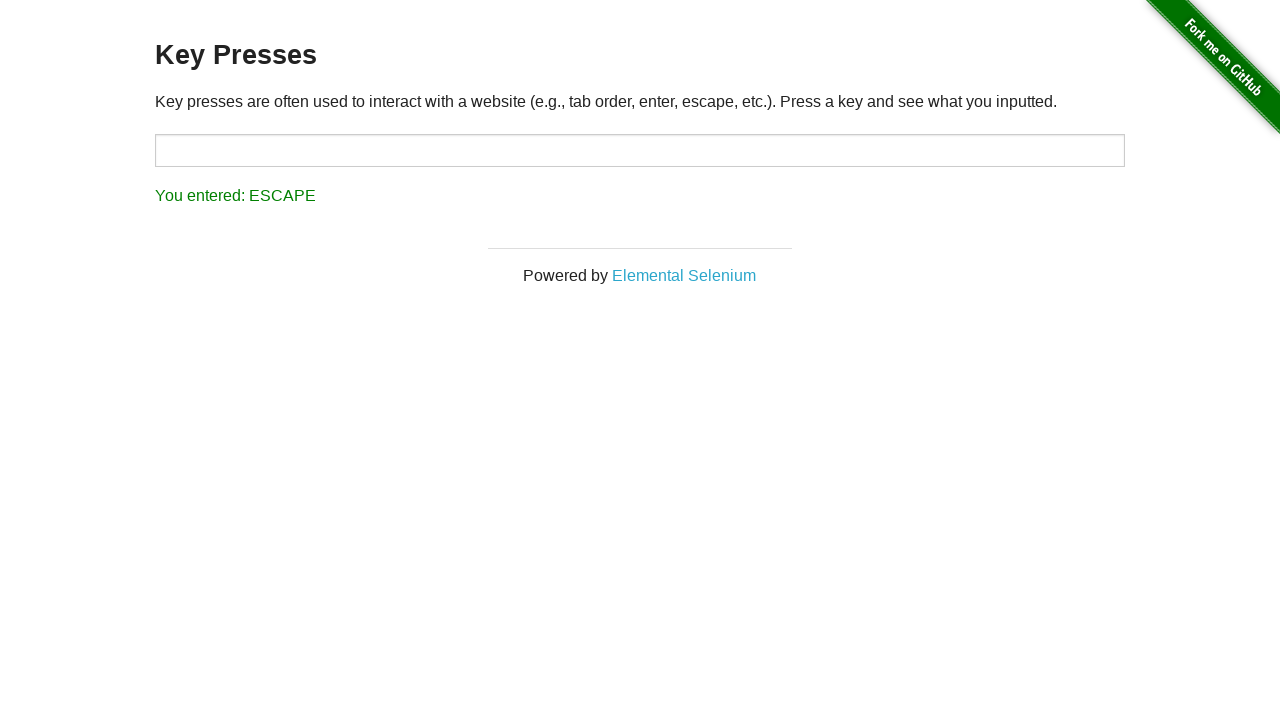

Pressed Space key on target element on #target
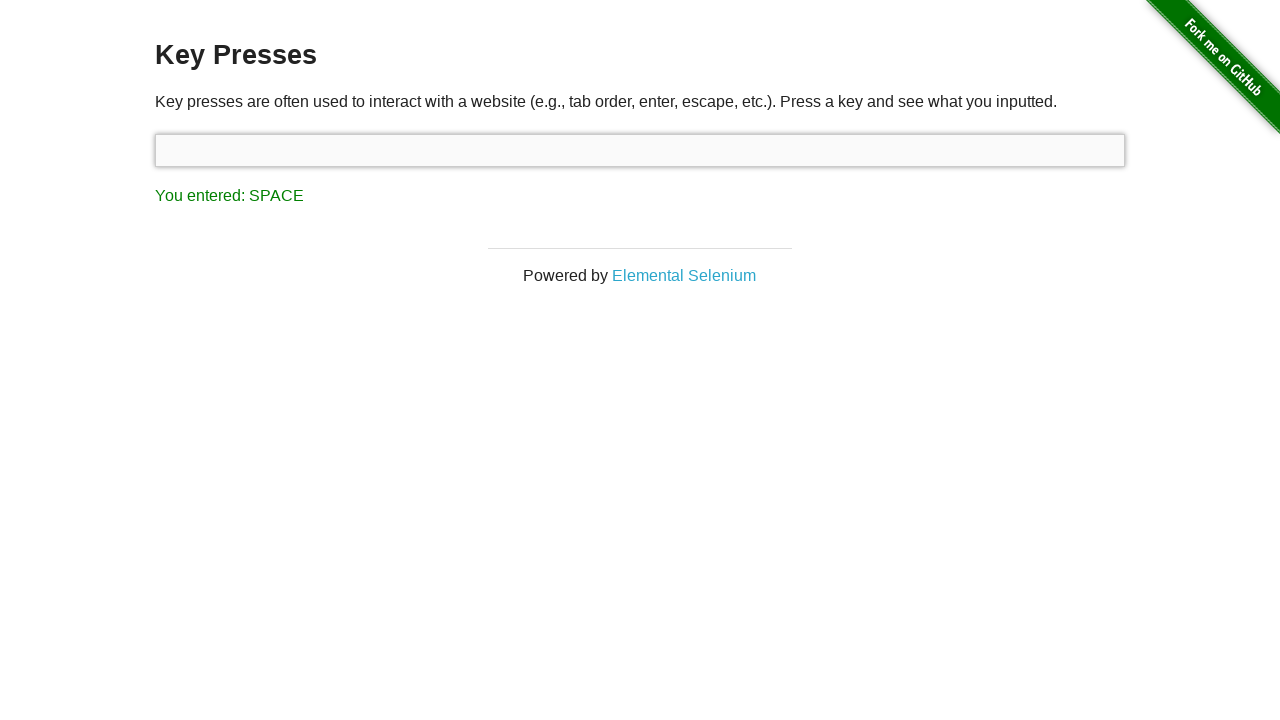

Result element loaded
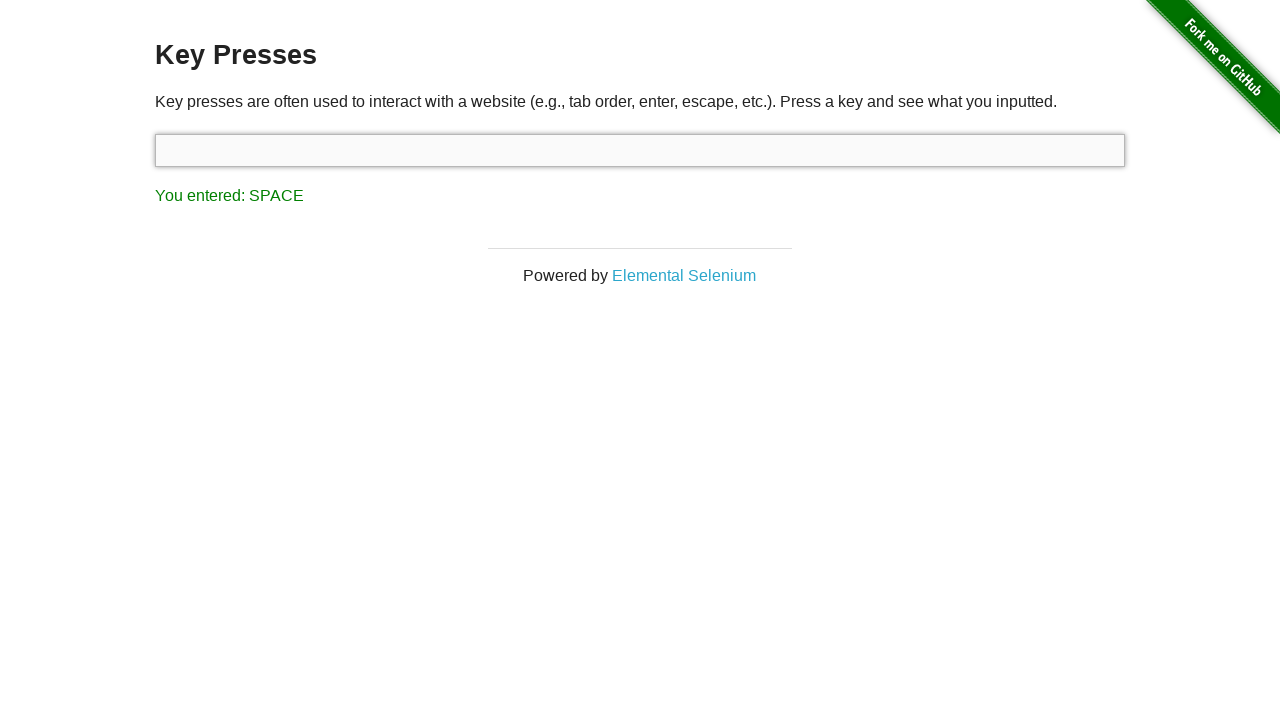

Retrieved result text: 'You entered: SPACE'
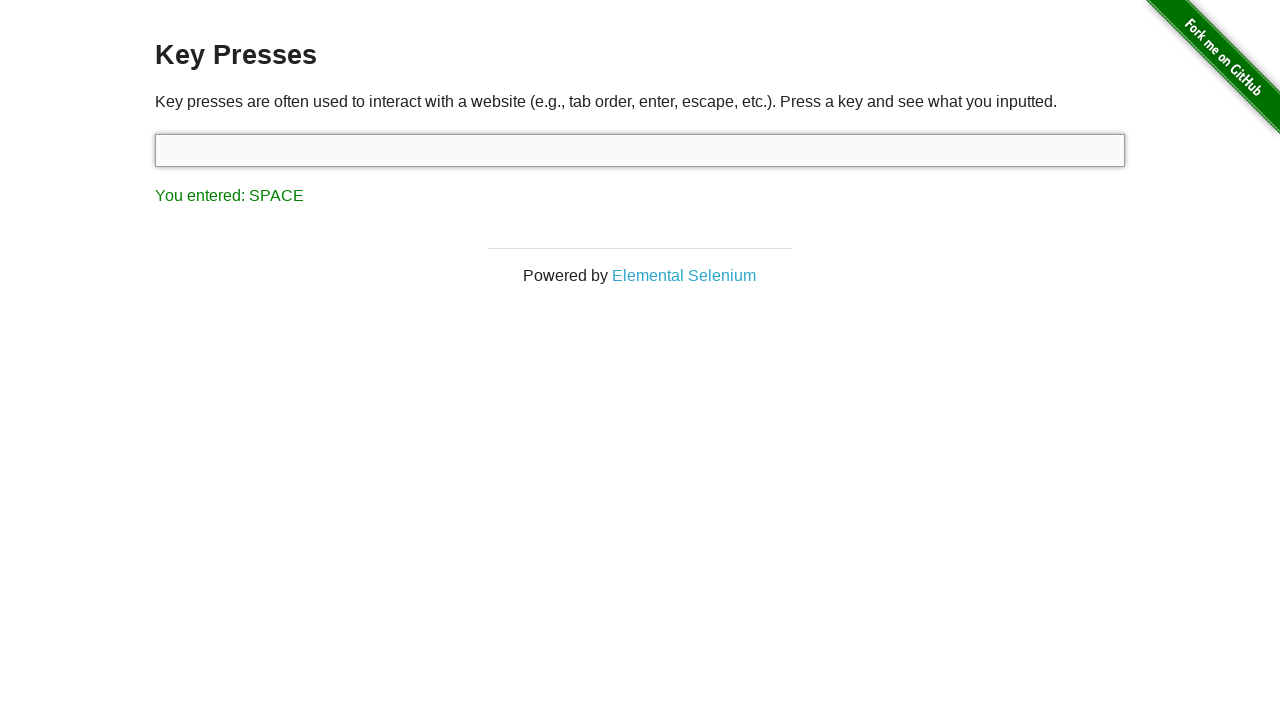

Verified result text displays 'You entered: SPACE'
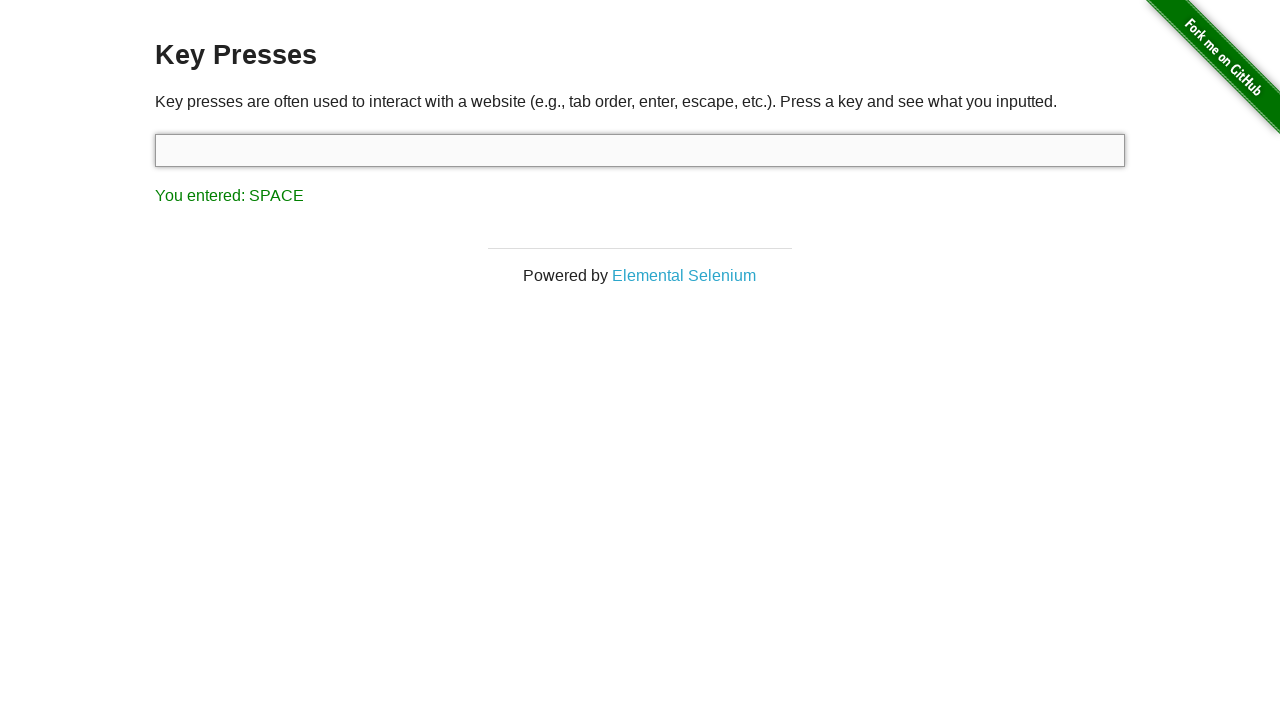

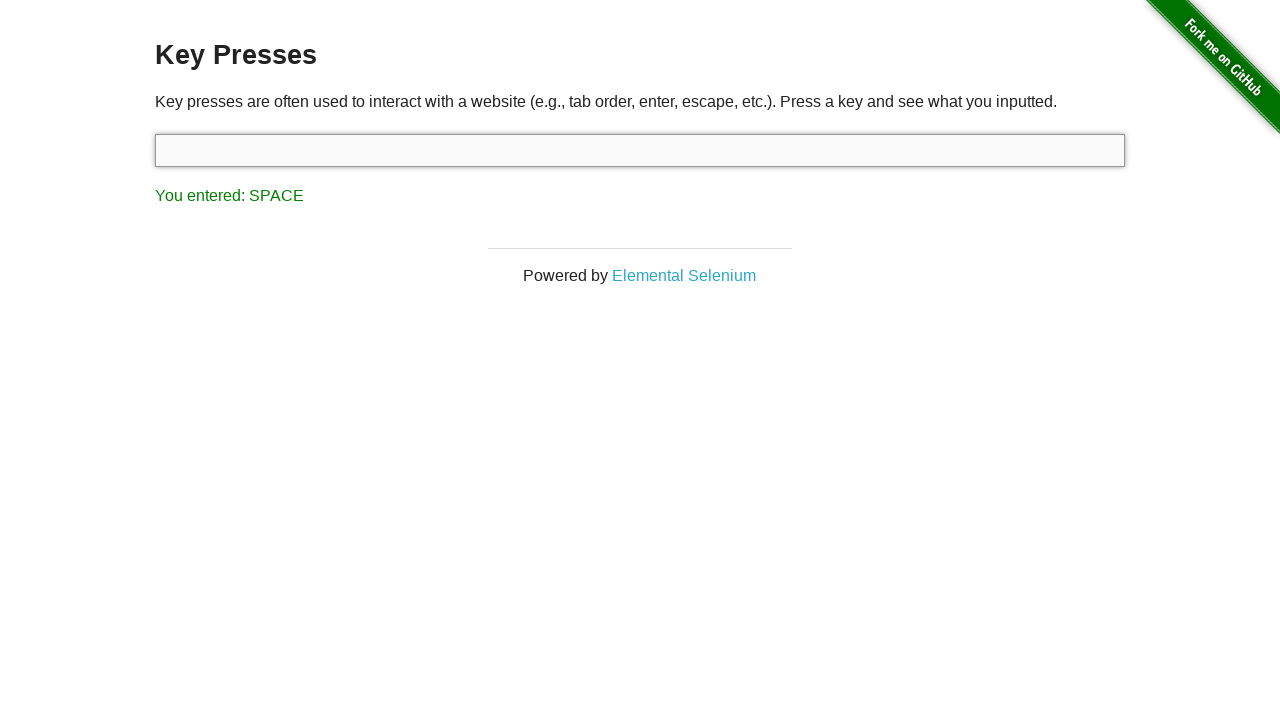